Tests Python.org search functionality by searching for "pycon" and verifying results are returned

Starting URL: http://www.python.org

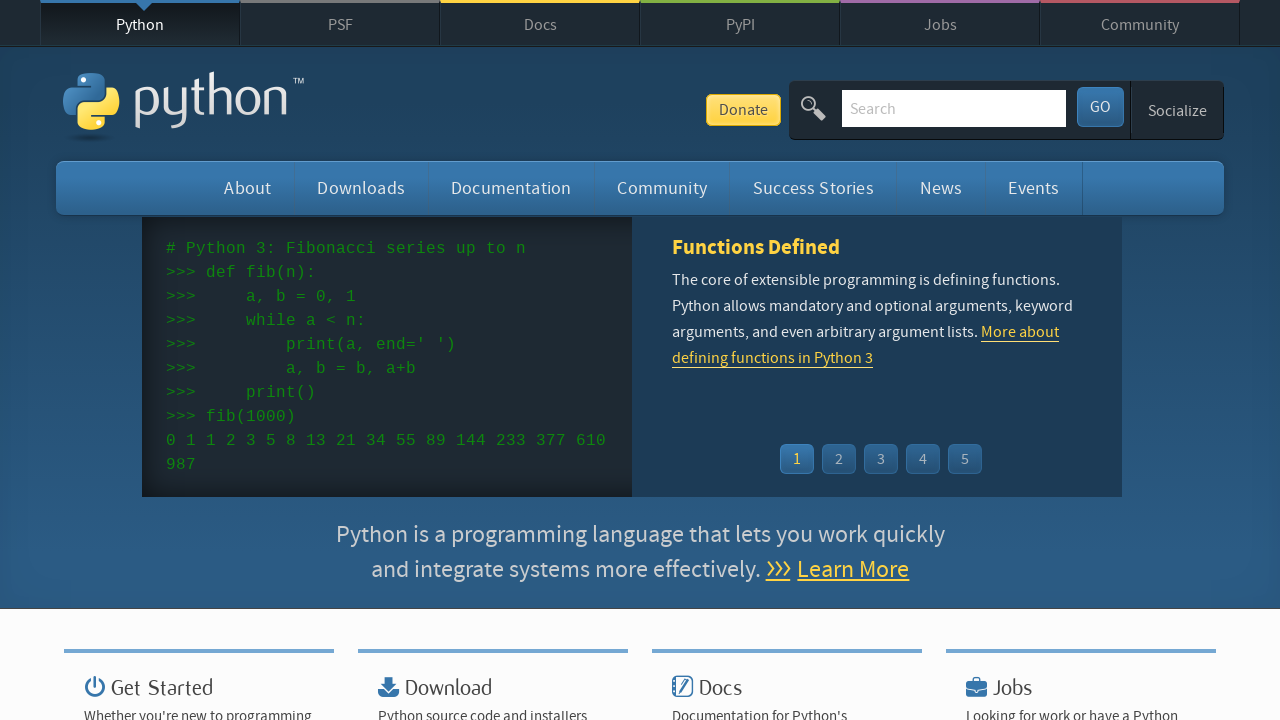

Filled search box with 'pycon' on input[name='q']
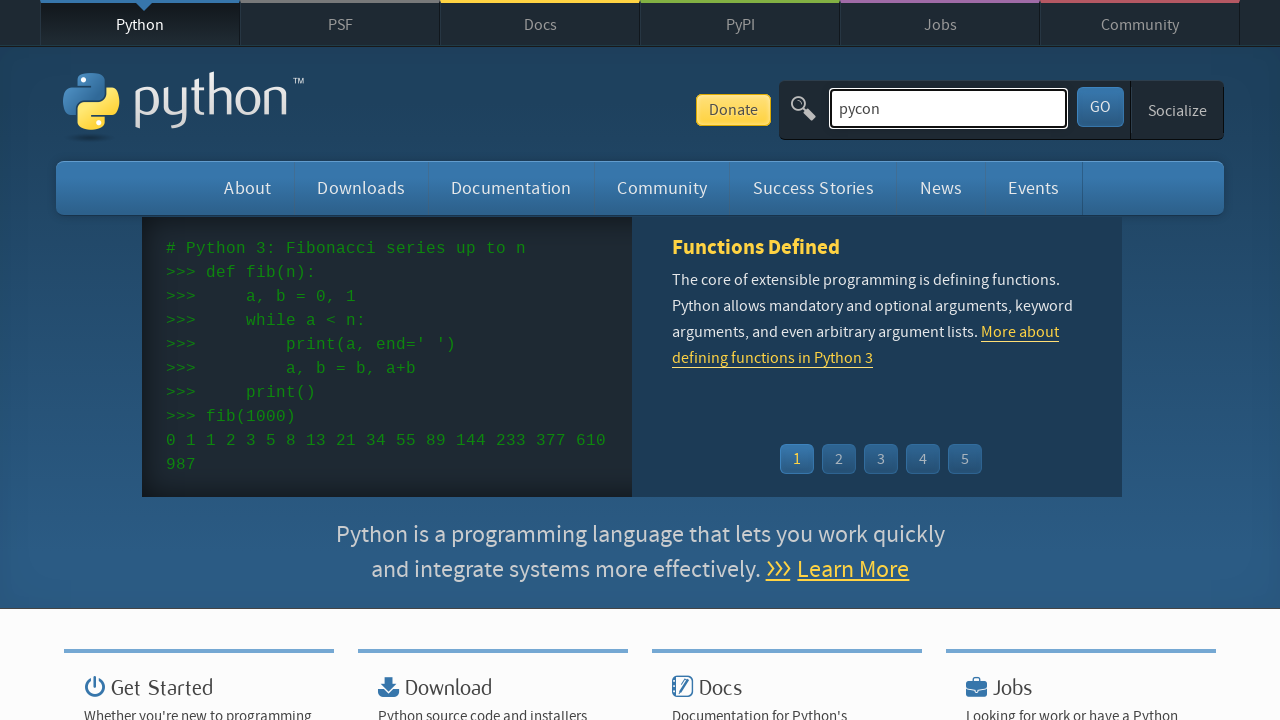

Pressed Enter to submit search query on input[name='q']
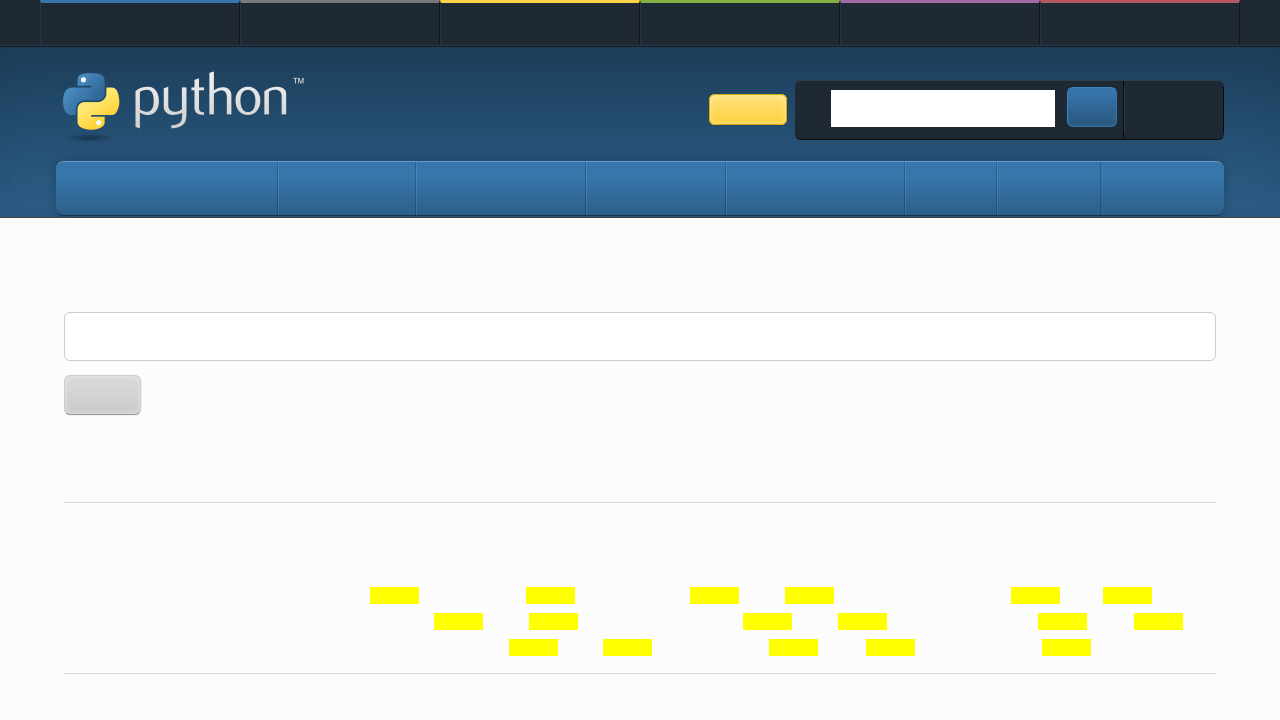

Search results loaded (networkidle state reached)
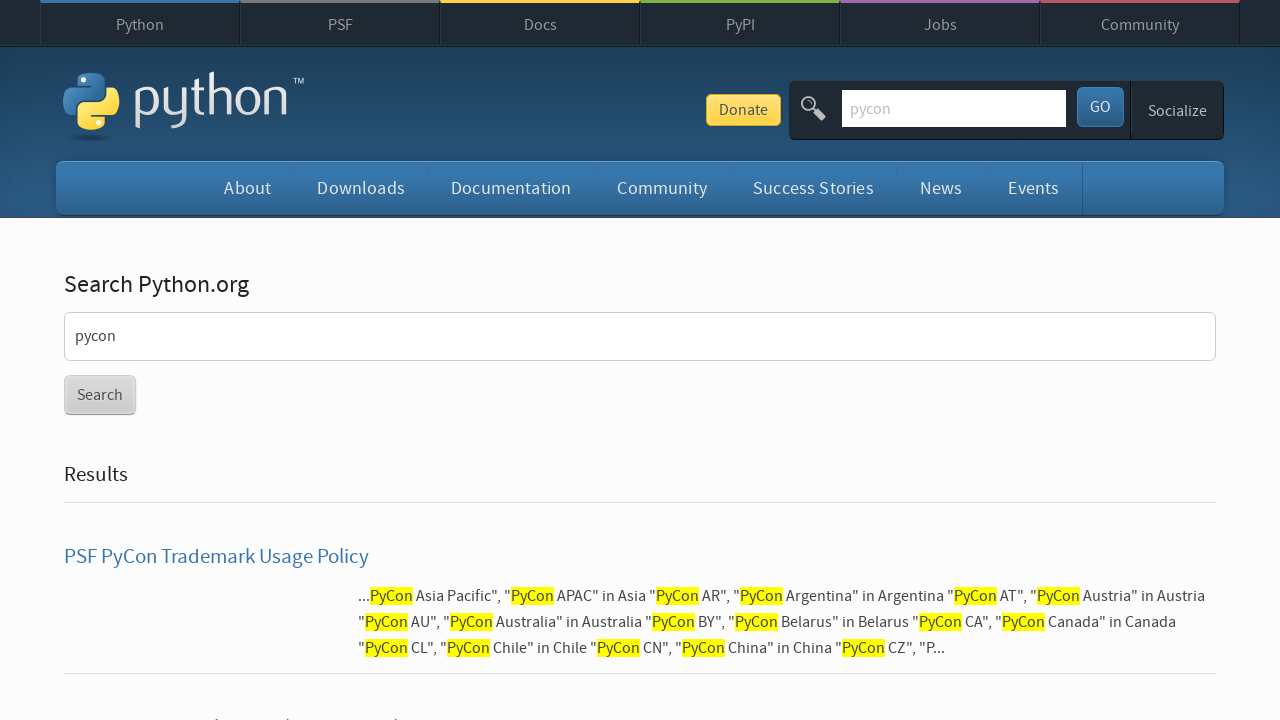

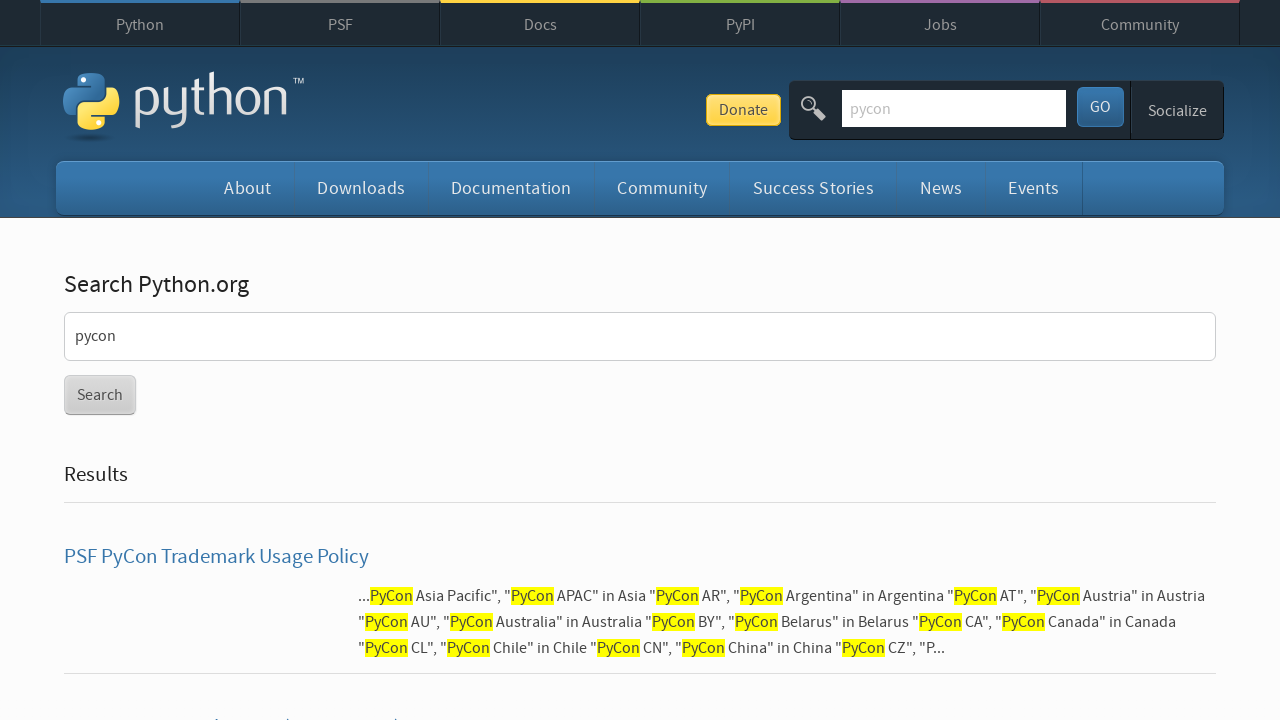